Clicks on the map fullscreen control button

Starting URL: https://r.onliner.by/pk/

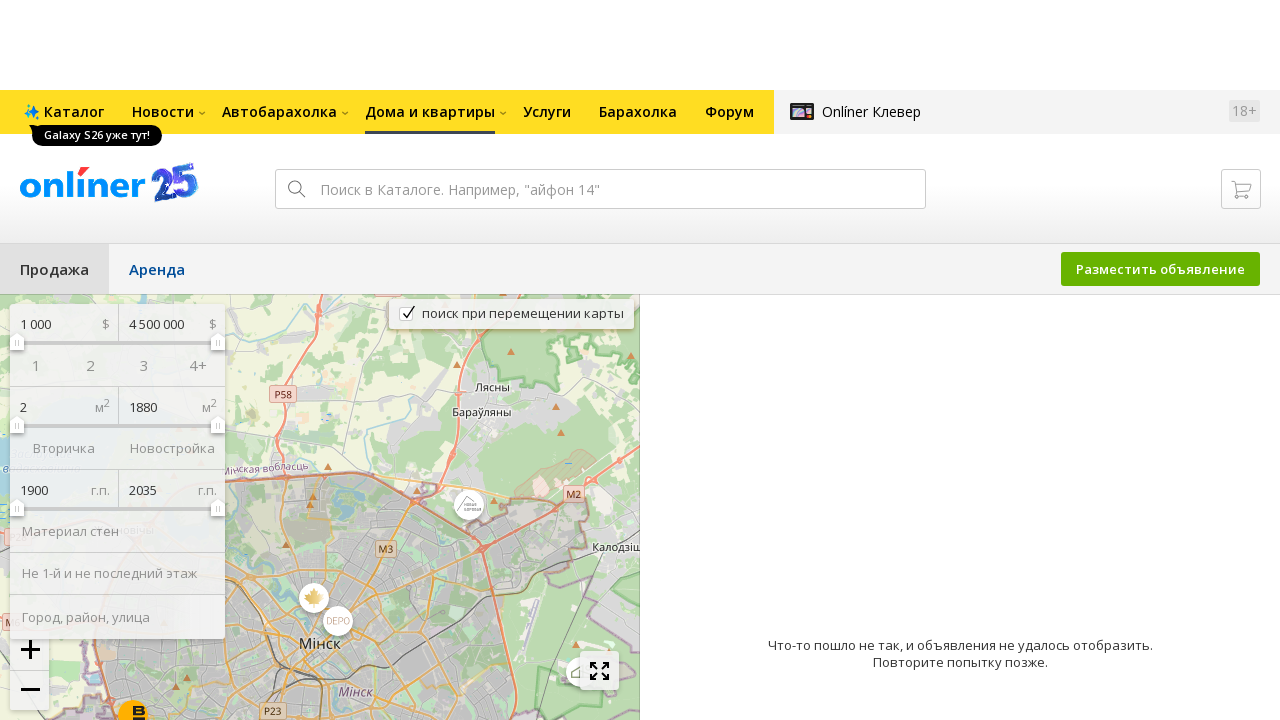

Navigated to https://r.onliner.by/pk/
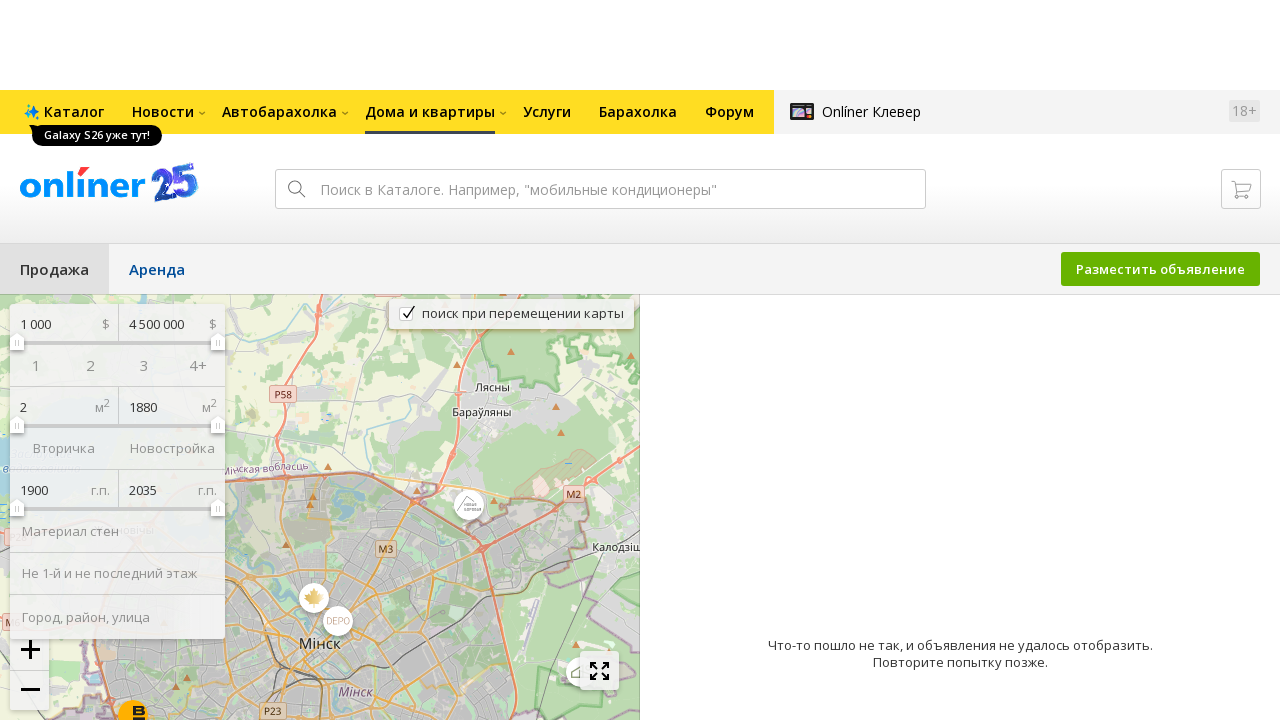

Clicked on the map fullscreen control button at (600, 670) on div.arenda-map__control_fullscreen
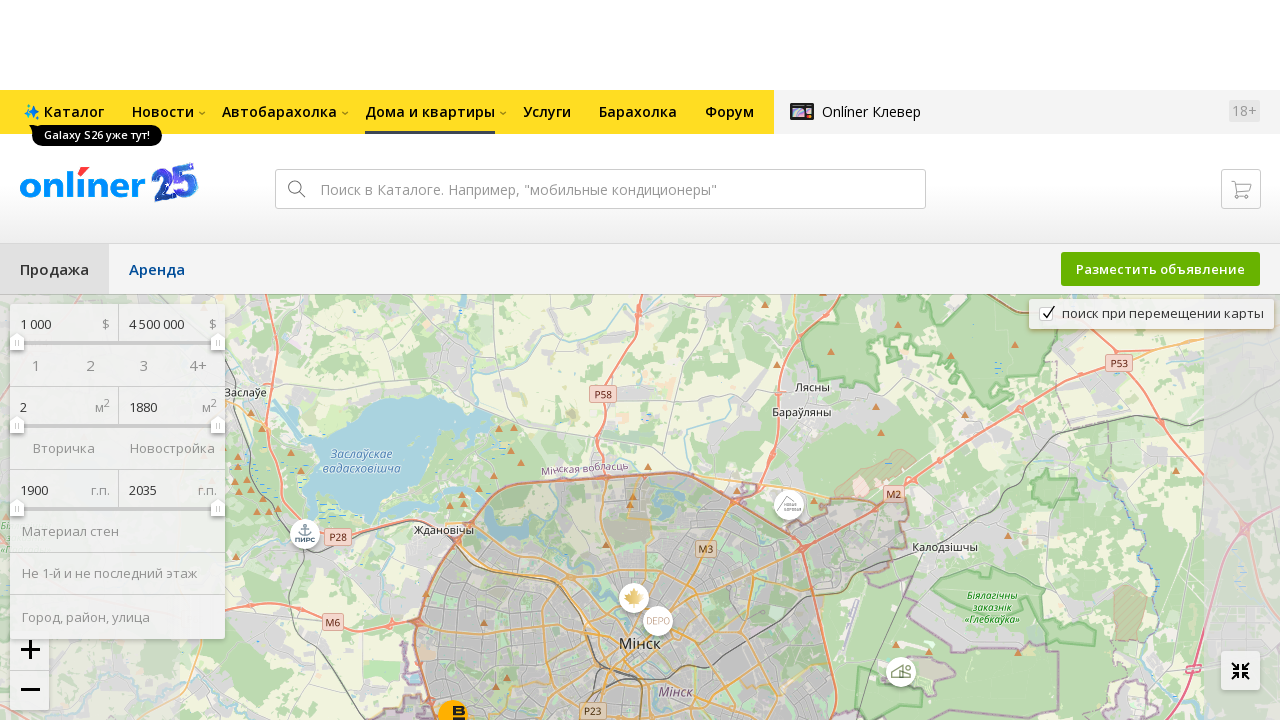

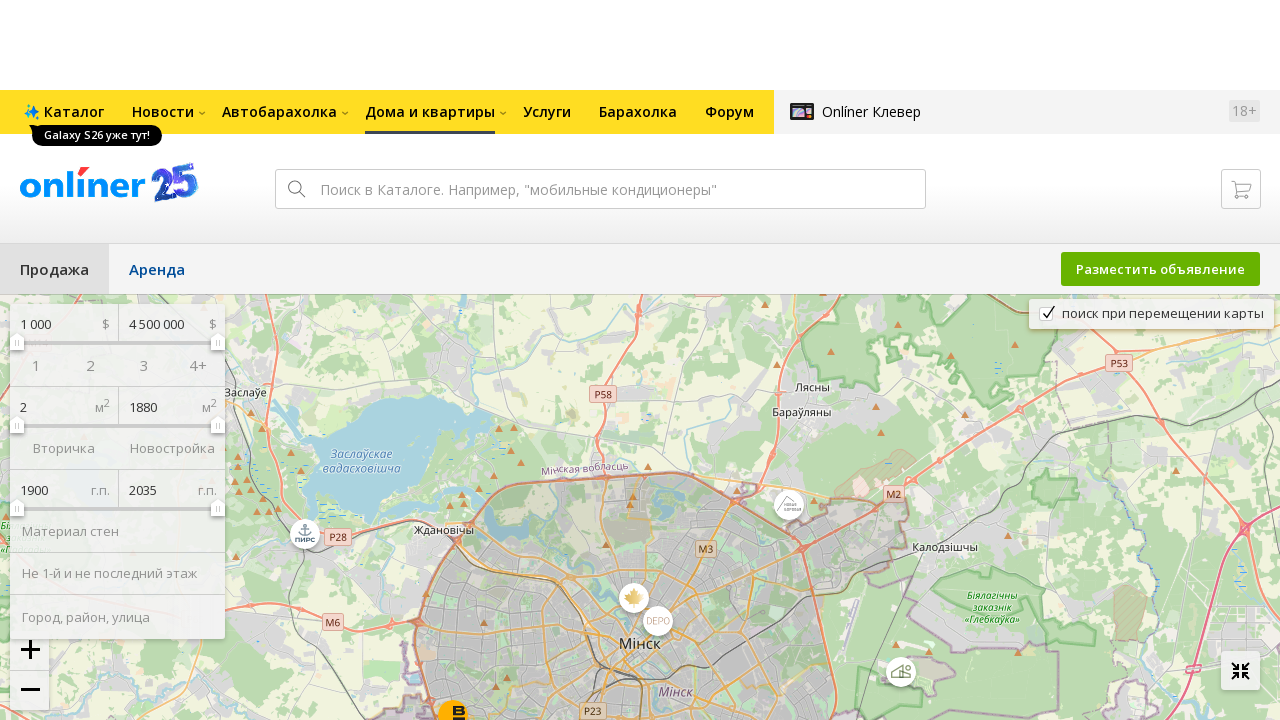